Verifies that the page title matches the expected value "Your Store"

Starting URL: https://naveenautomationlabs.com/opencart/

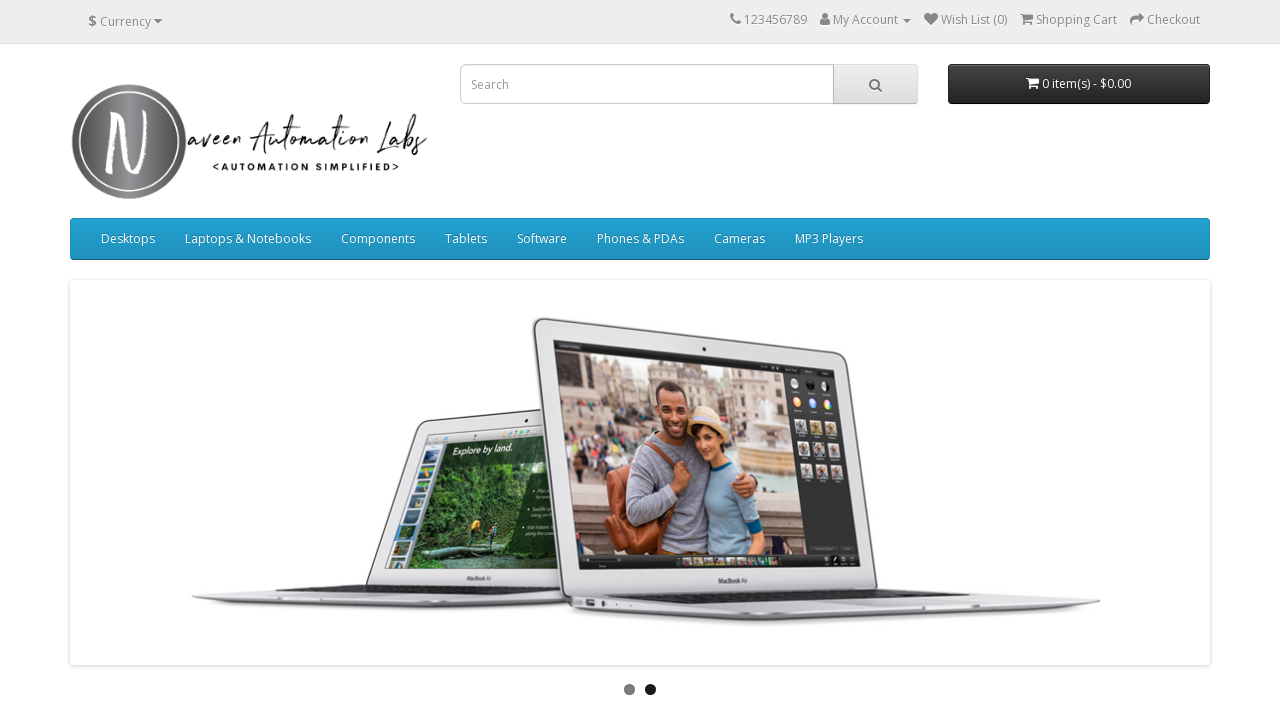

Retrieved page title
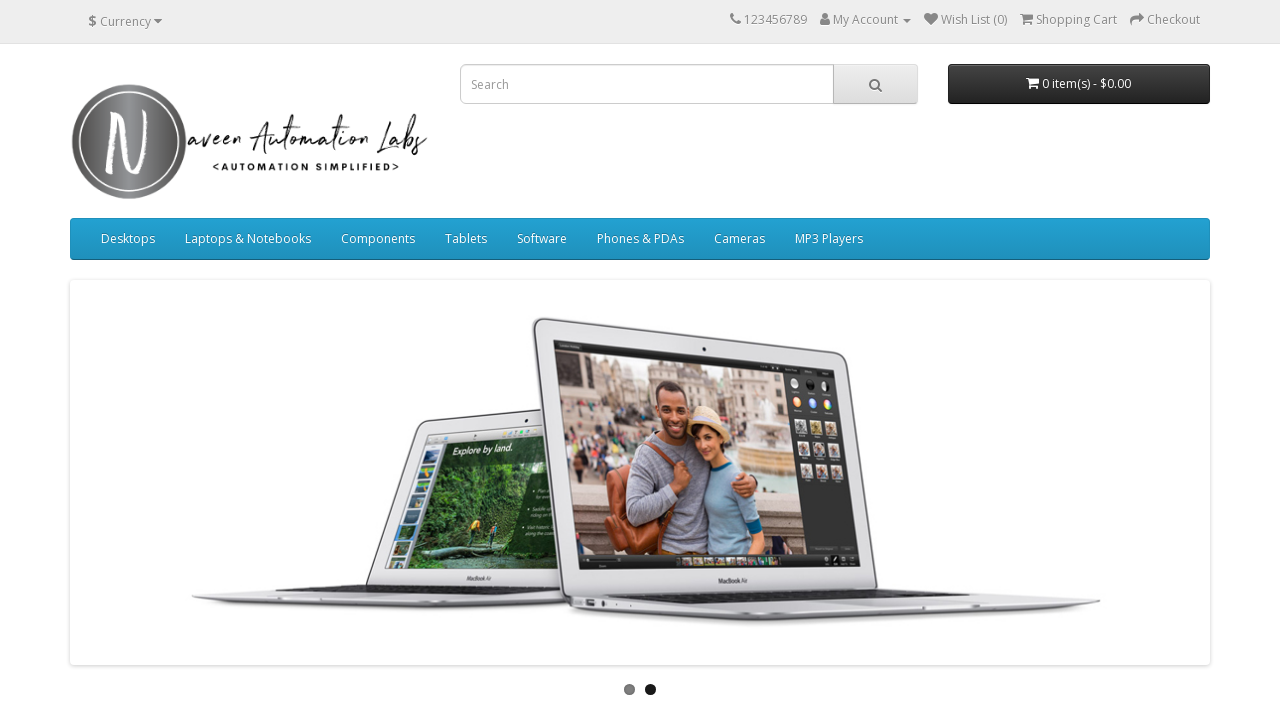

Verified page title matches expected value 'Your Store'
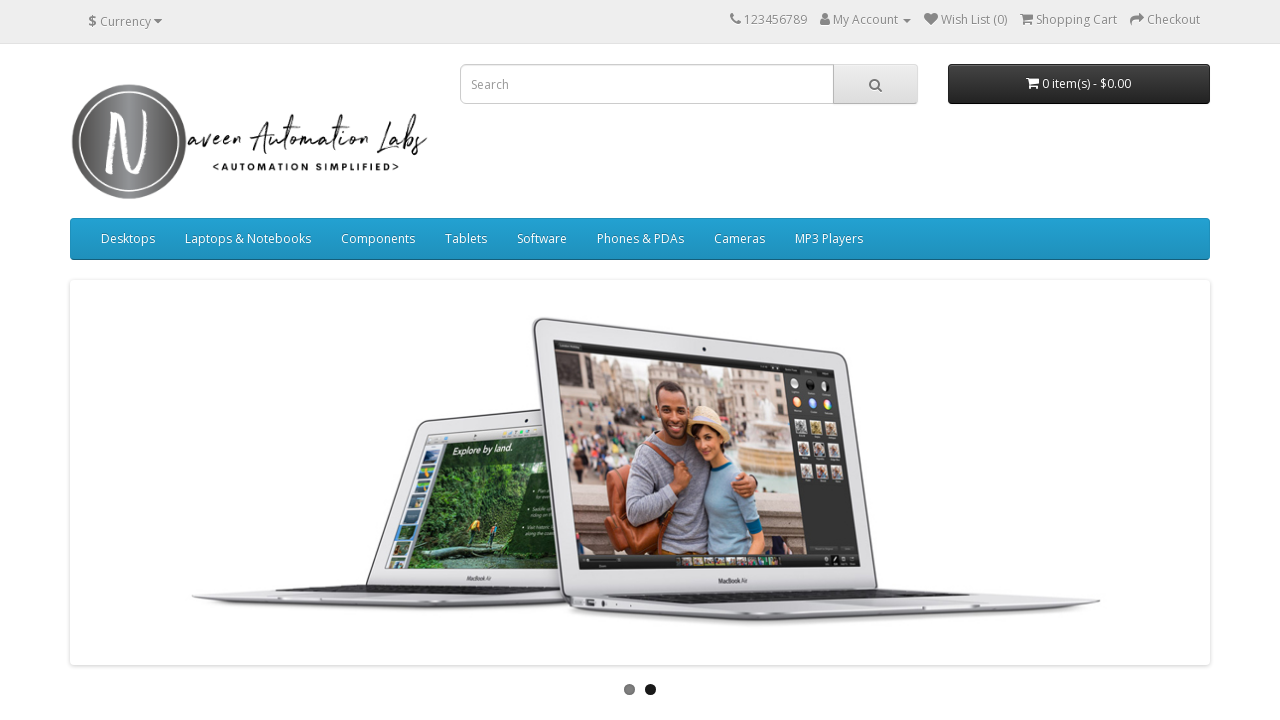

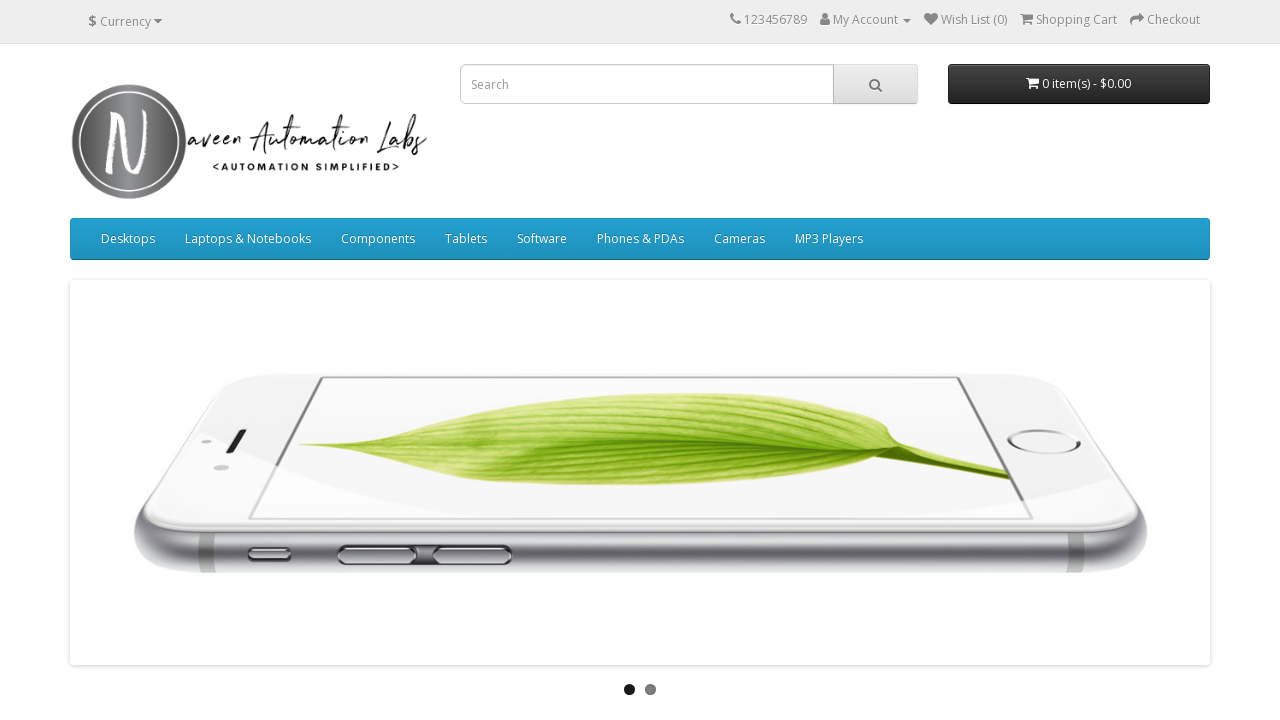